Tests various input field interactions including typing text, appending text, clearing fields, and verifying field states like enabled and readonly

Starting URL: https://letcode.in/edit

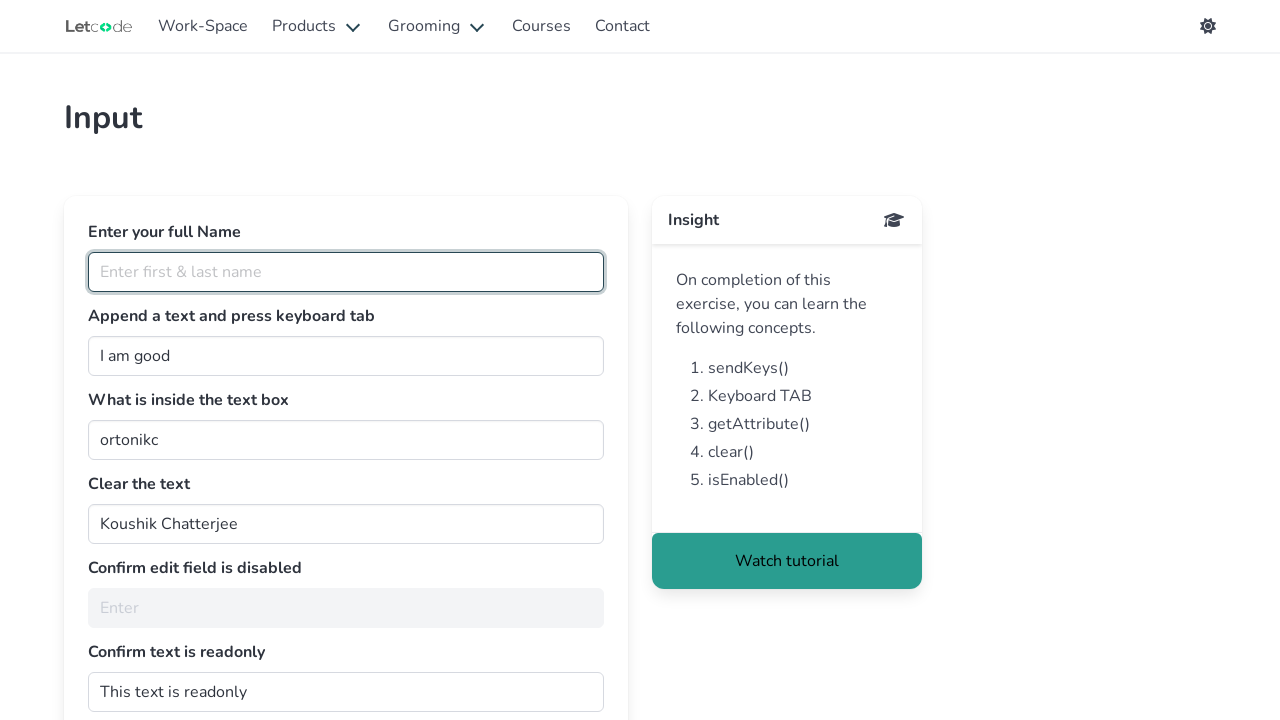

Navigated to input fields test page
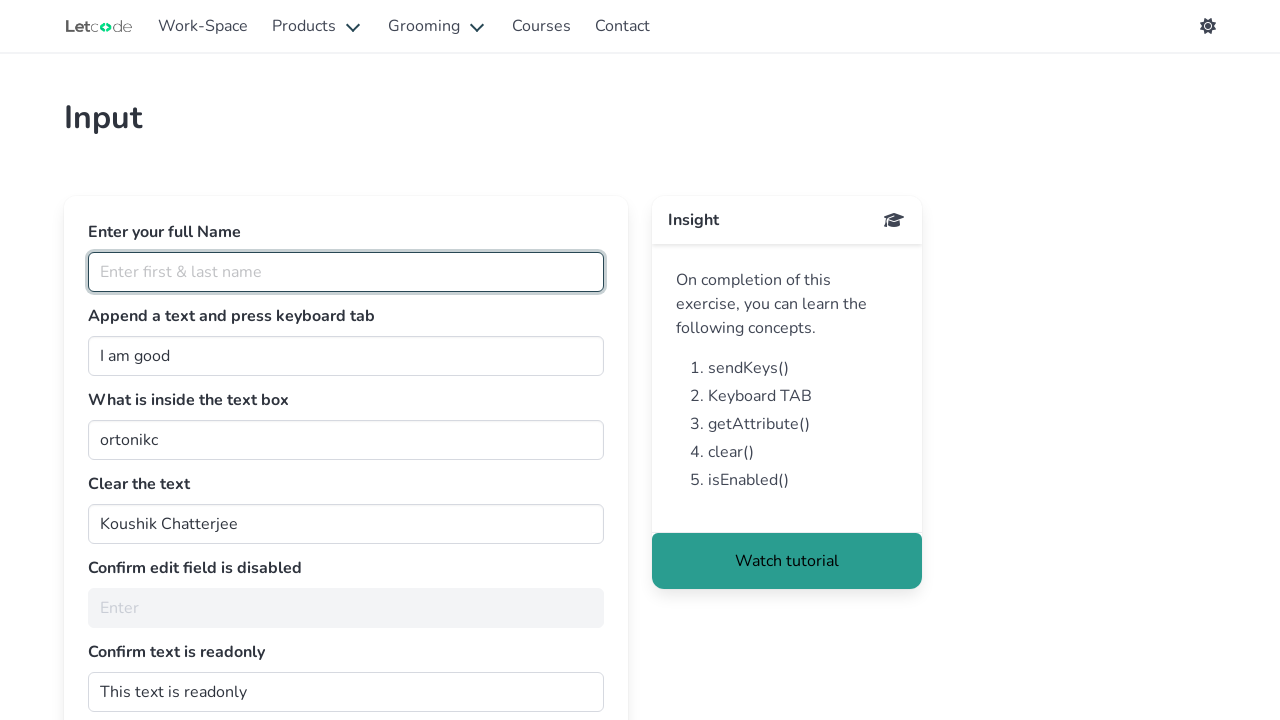

Entered full name 'Monster Thutty' in fullName field on #fullName
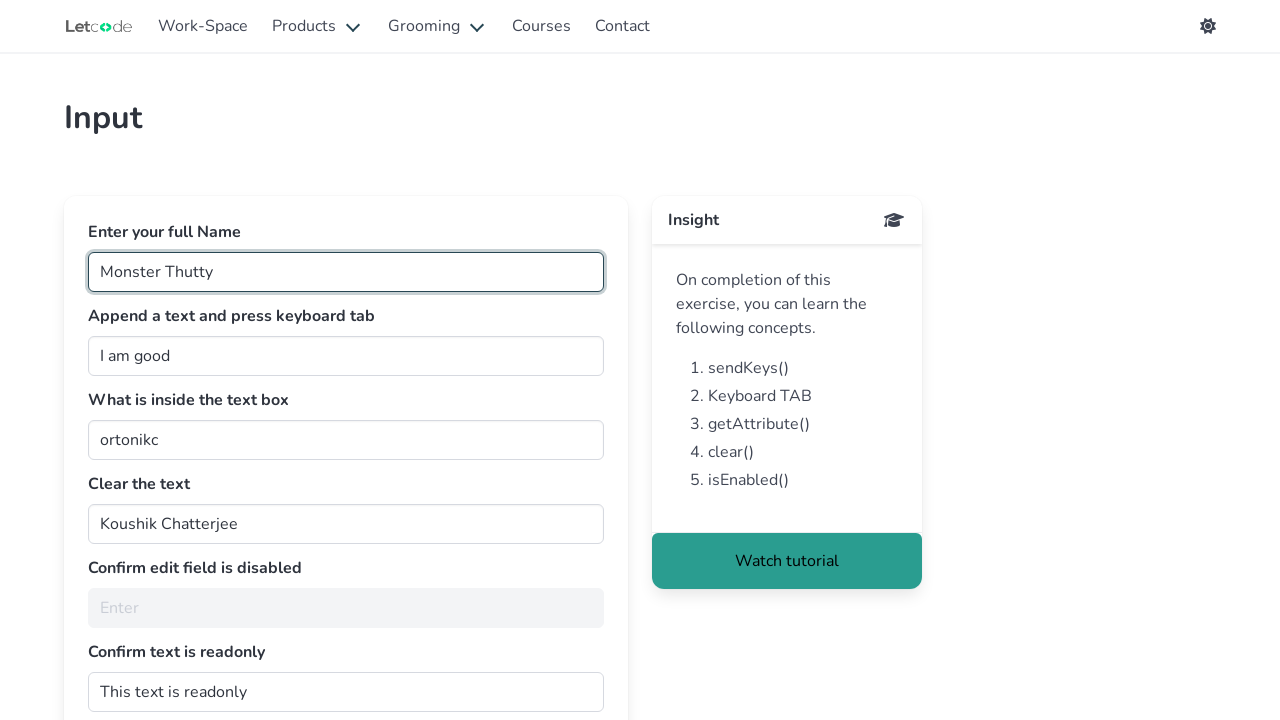

Appended ' Hacker' to join field on #join
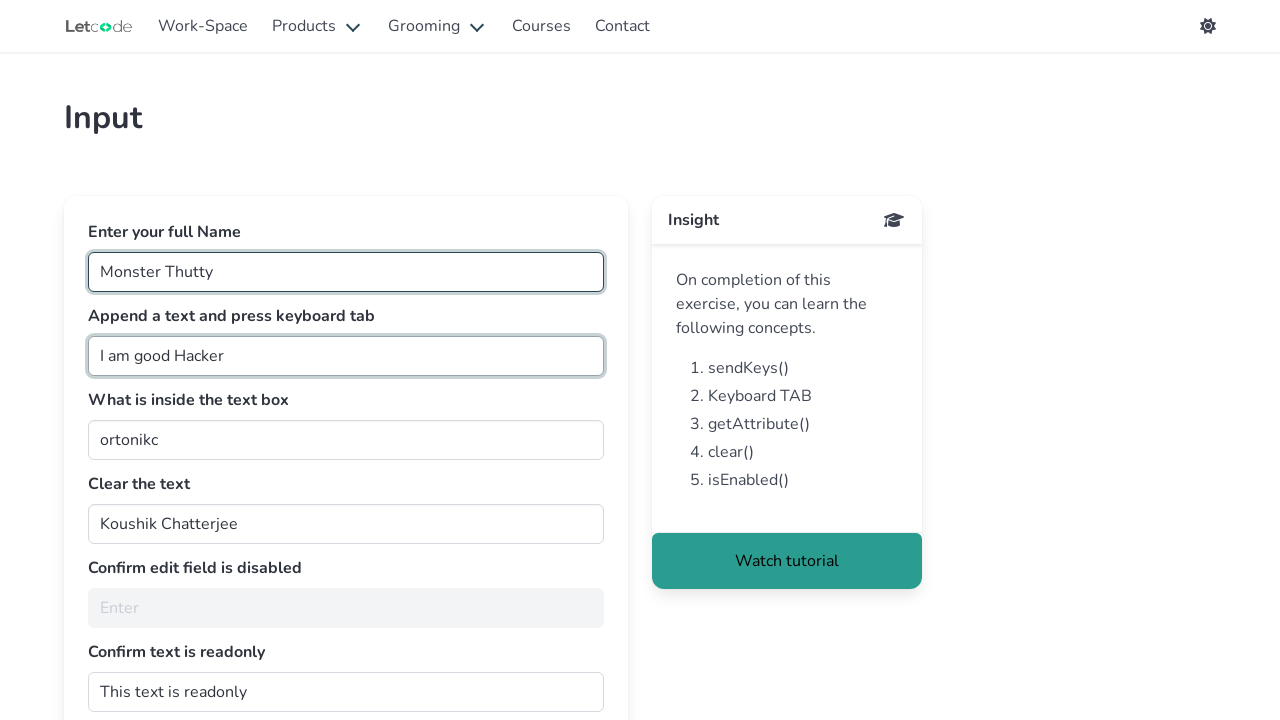

Pressed Tab key to move focus
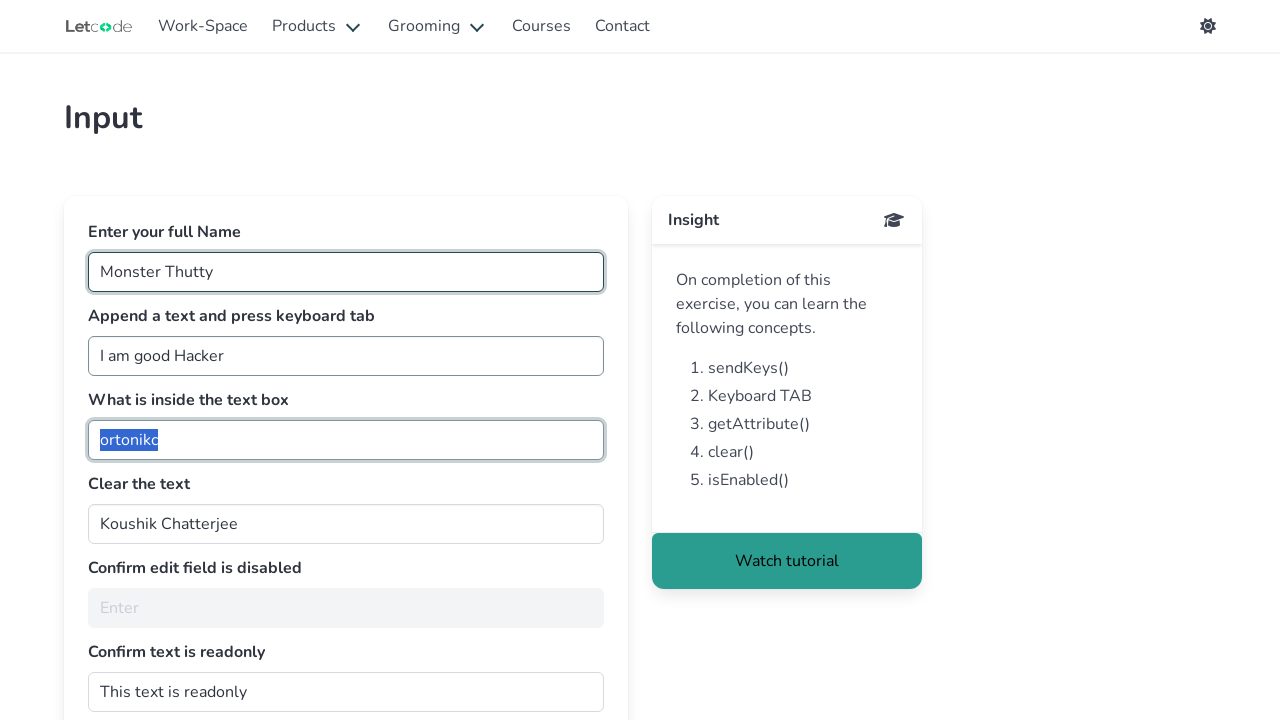

Retrieved focused element value: 'ortonikc'
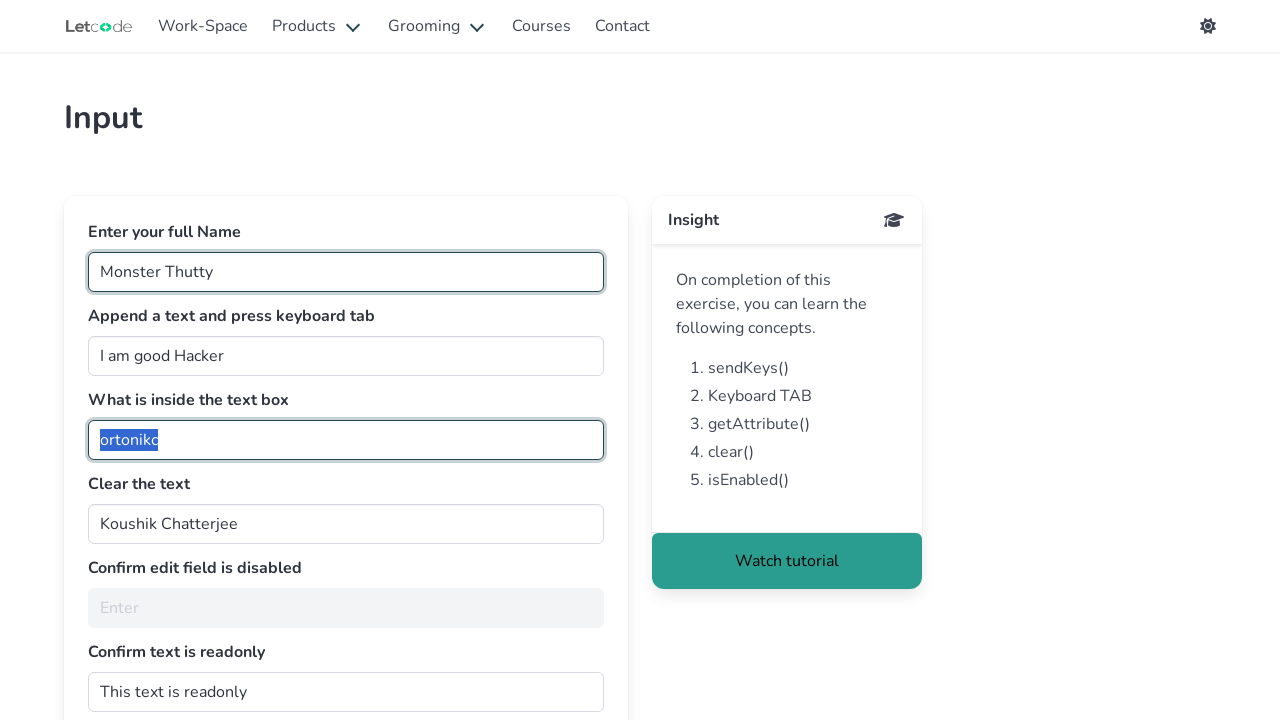

Cleared text in clearMe field on #clearMe
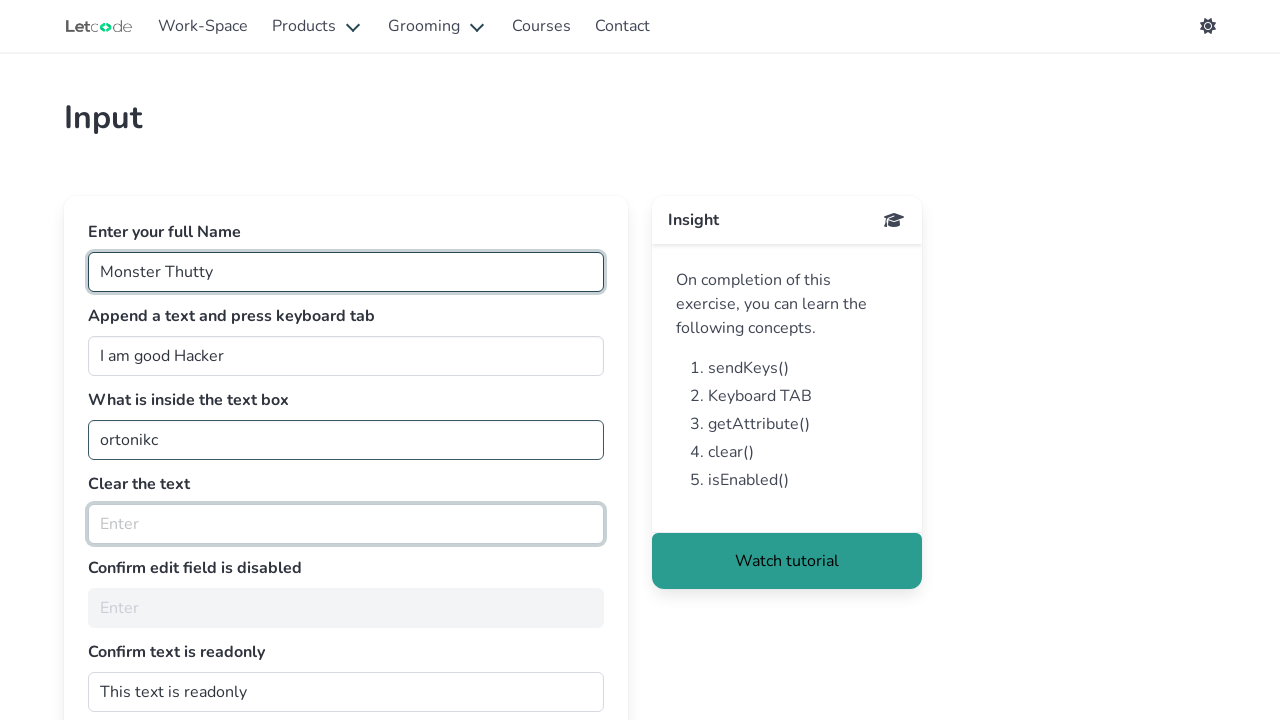

Checked if noEdit field is enabled: False
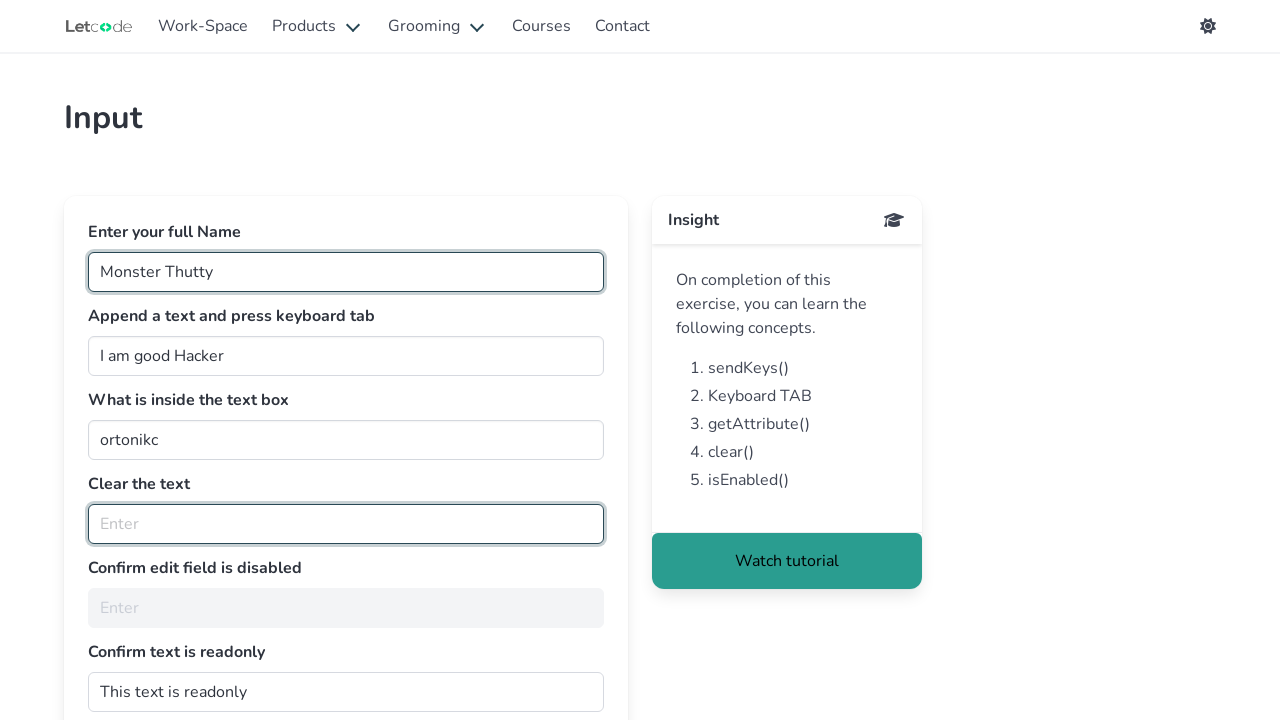

Checked if dontwrite field is readonly: True
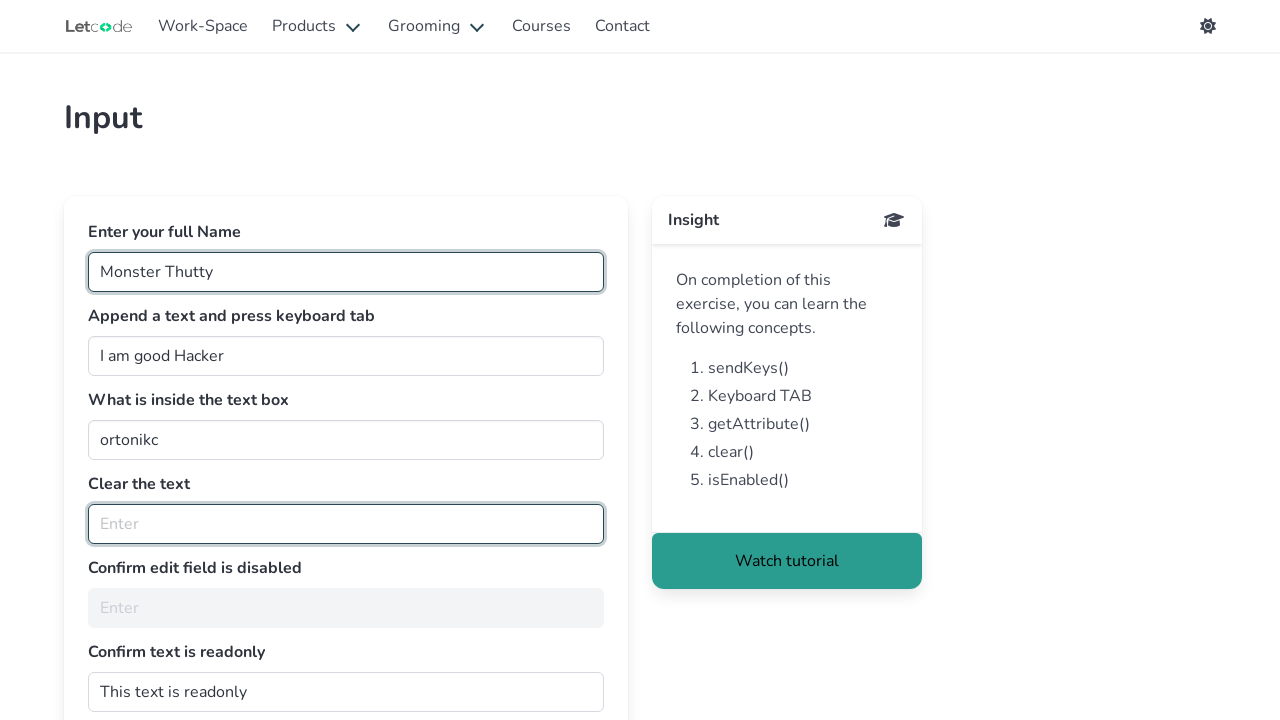

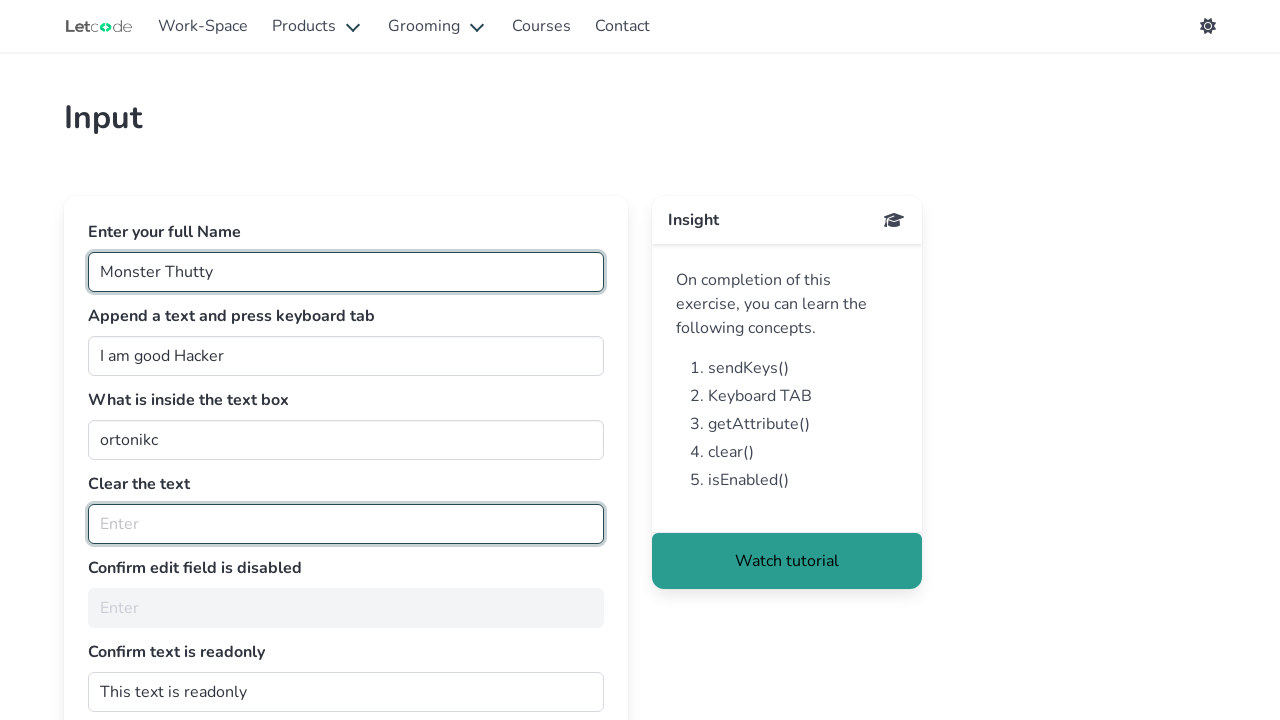